Tests keyboard interactions on a registration form by copying text from the first name field and pasting it into the last name field using keyboard shortcuts

Starting URL: https://naveenautomationlabs.com/opencart/index.php?route=account/register

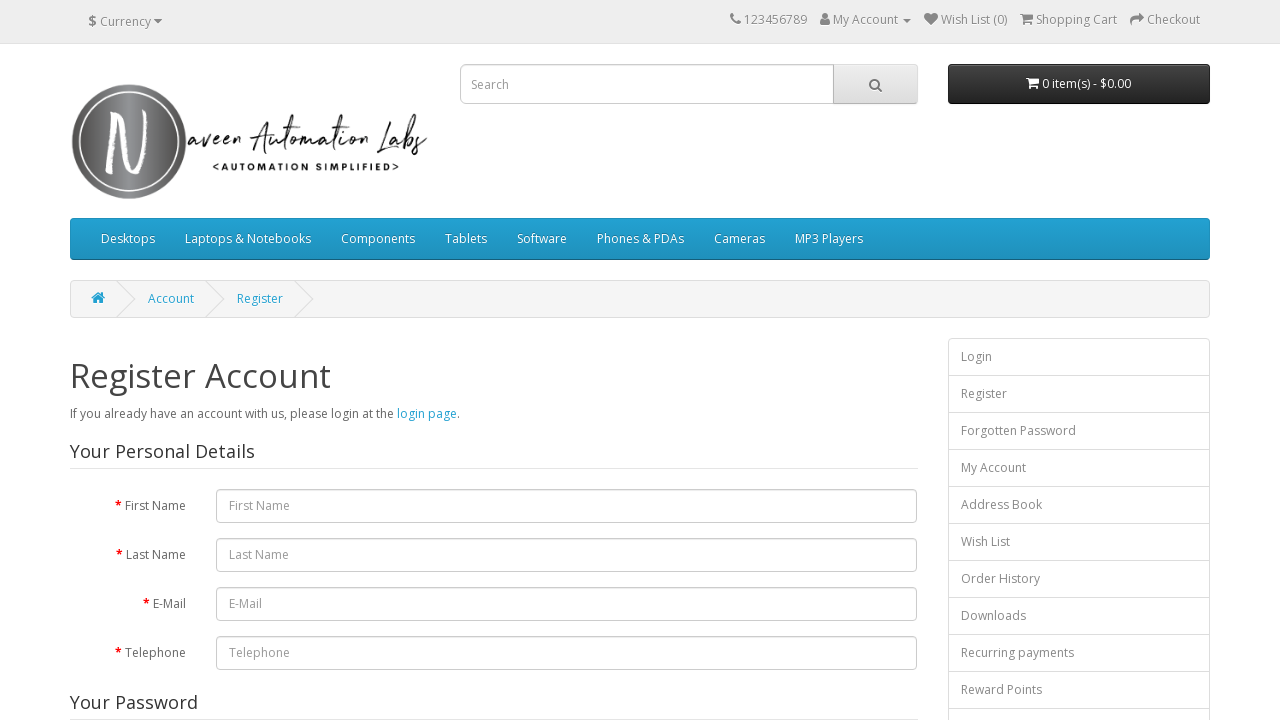

Navigated to registration form page
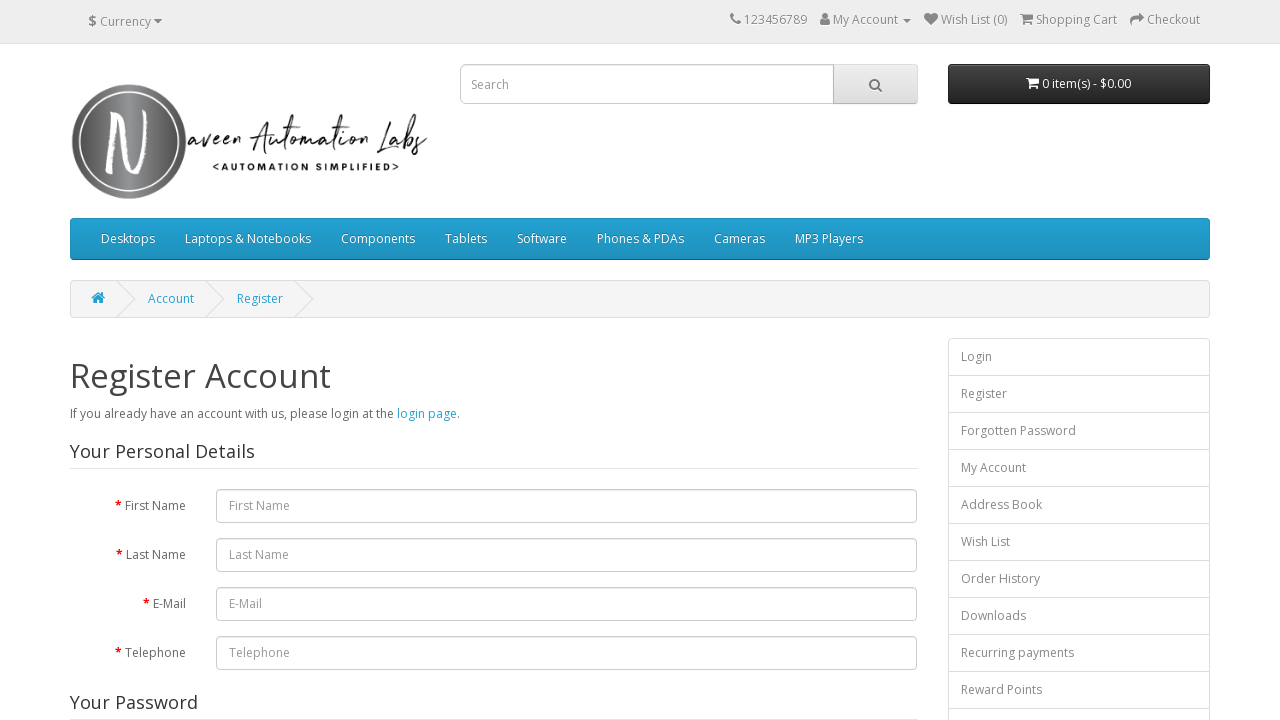

Filled first name field with 'Tom' on #input-firstname
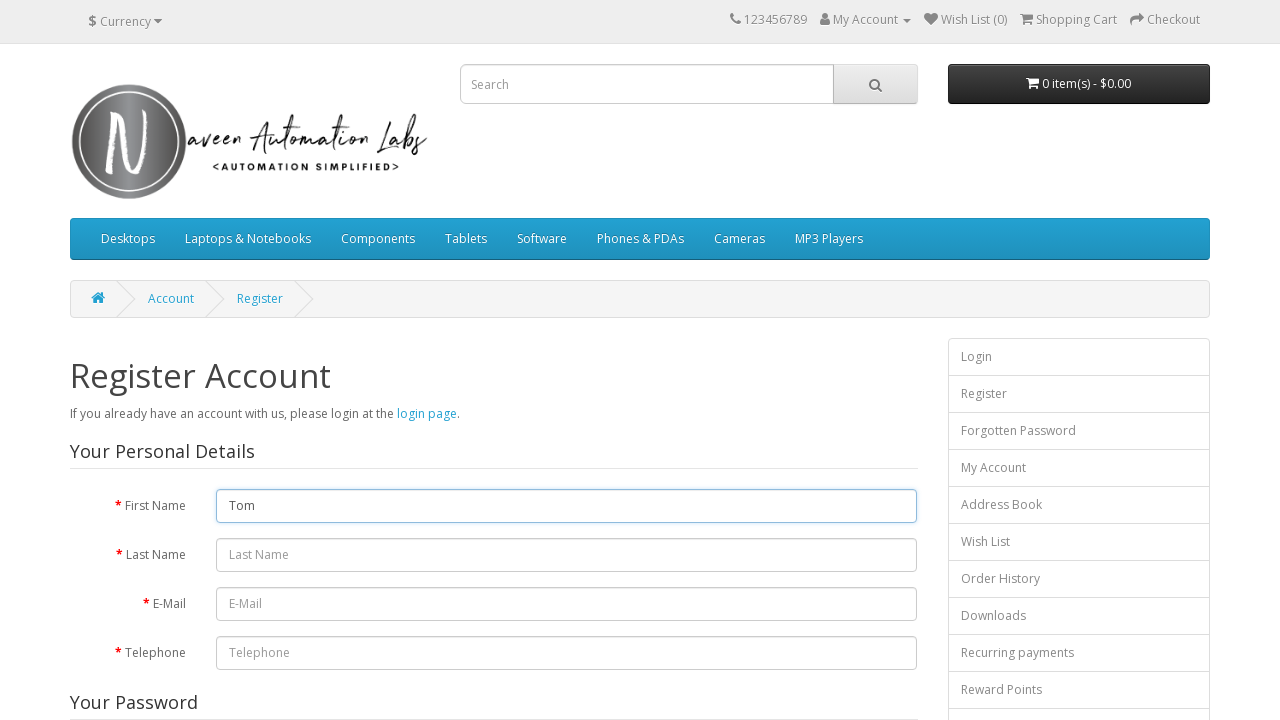

Selected all text in first name field using Ctrl+A on #input-firstname
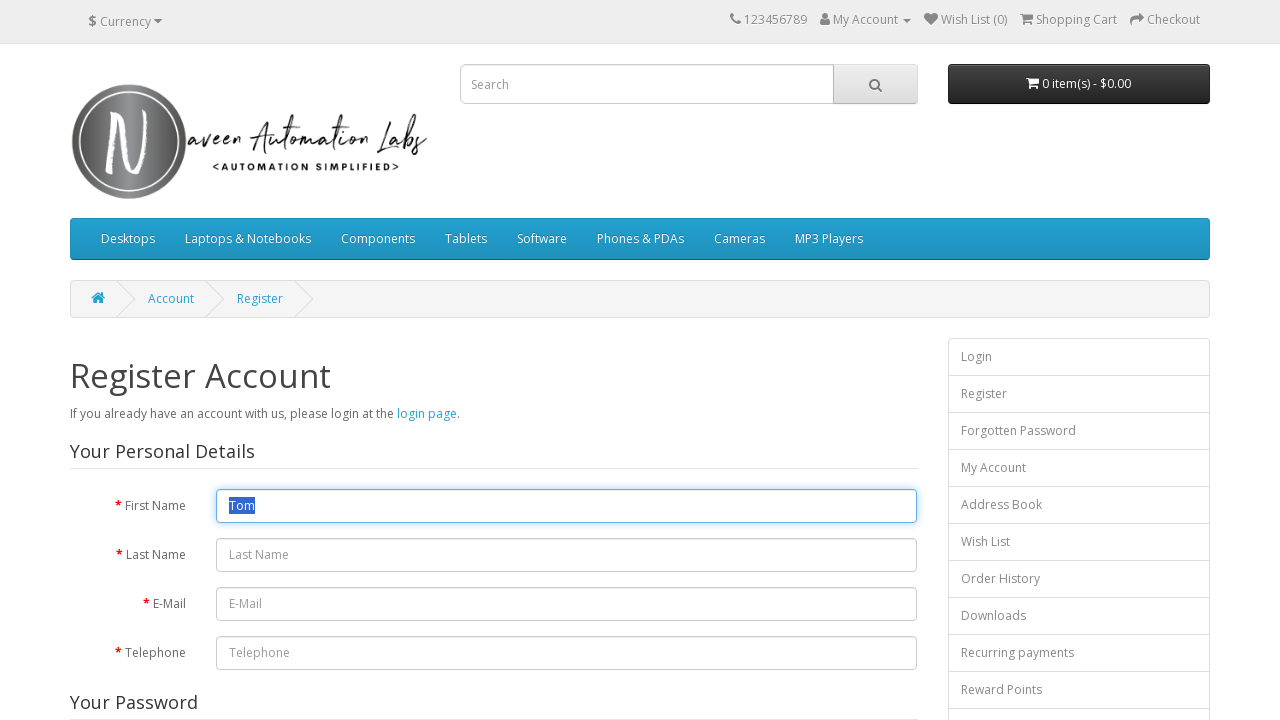

Copied text from first name field using Ctrl+C on #input-firstname
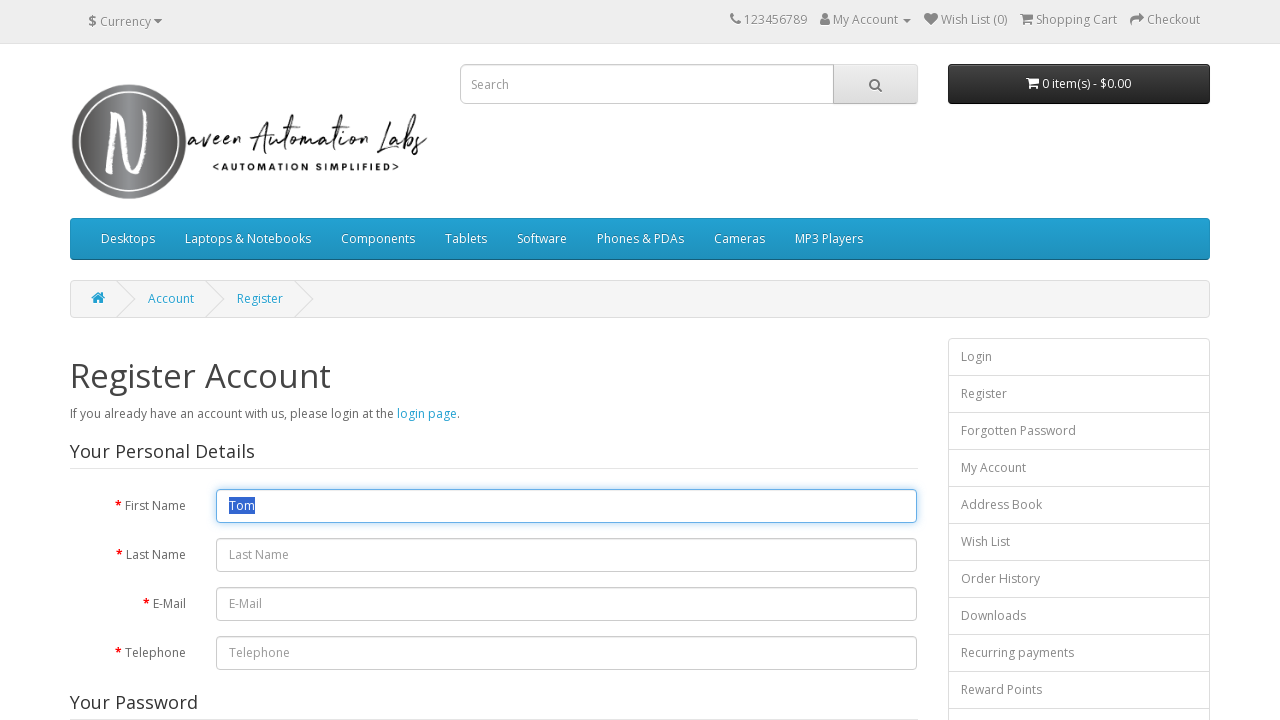

Pressed Tab to navigate to last name field on #input-firstname
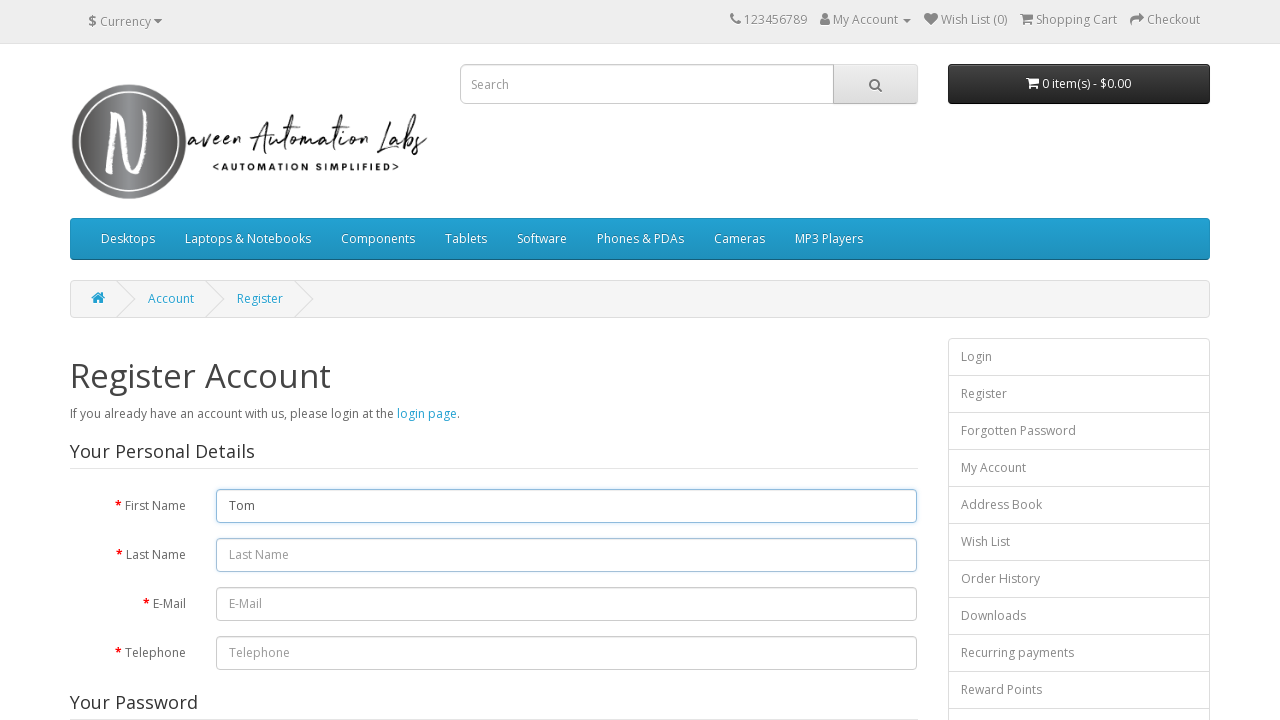

Pasted copied text into last name field using Ctrl+V on #input-lastname
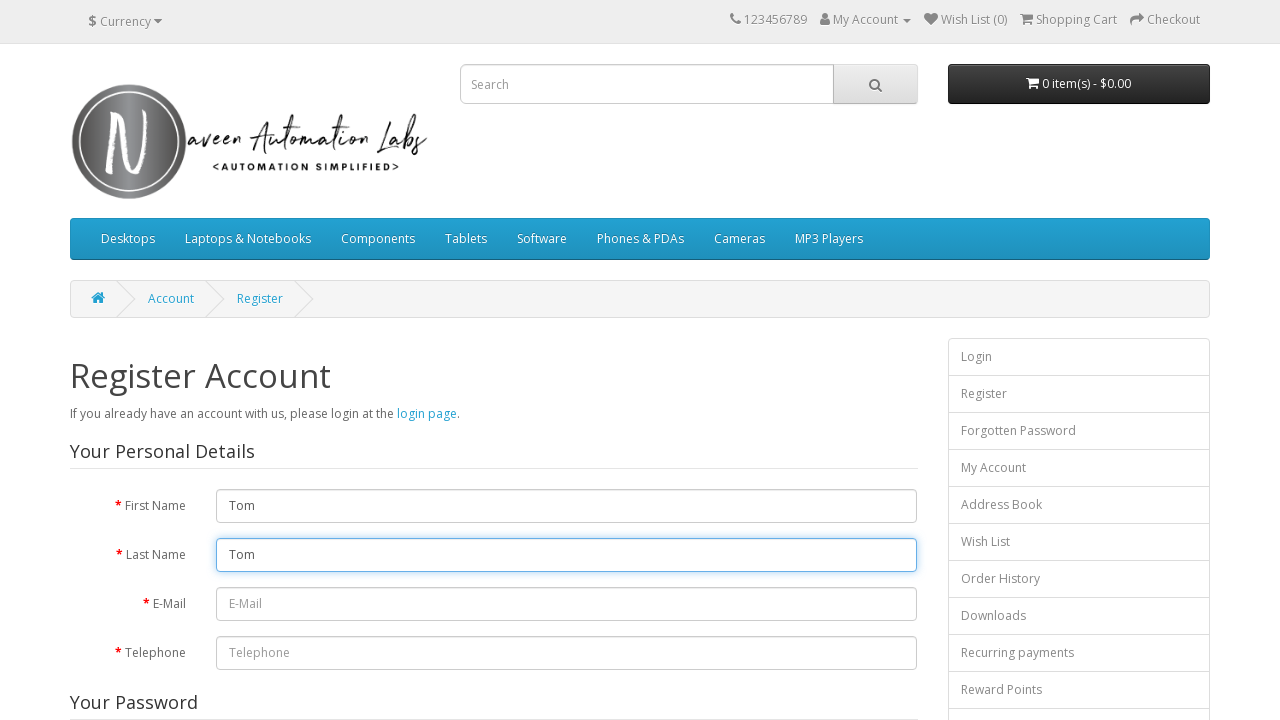

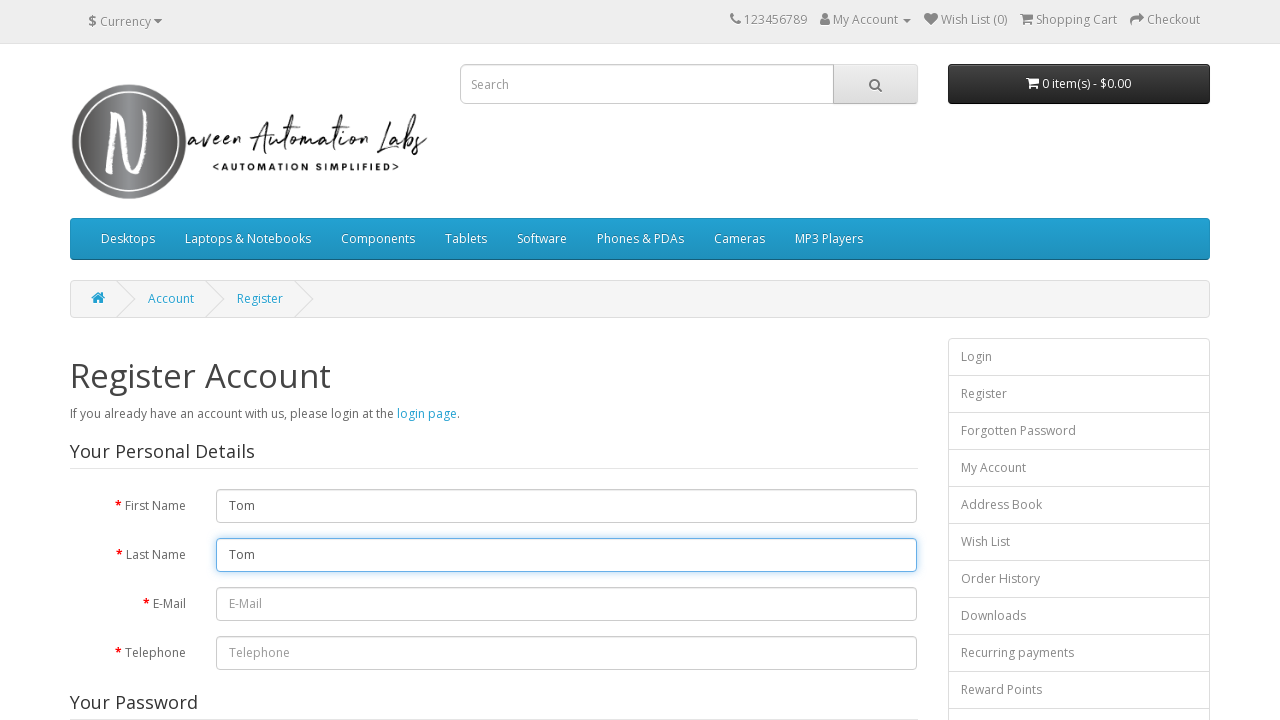